Navigates to the Form Authentication page and verifies the login button is displayed

Starting URL: https://the-internet.herokuapp.com/

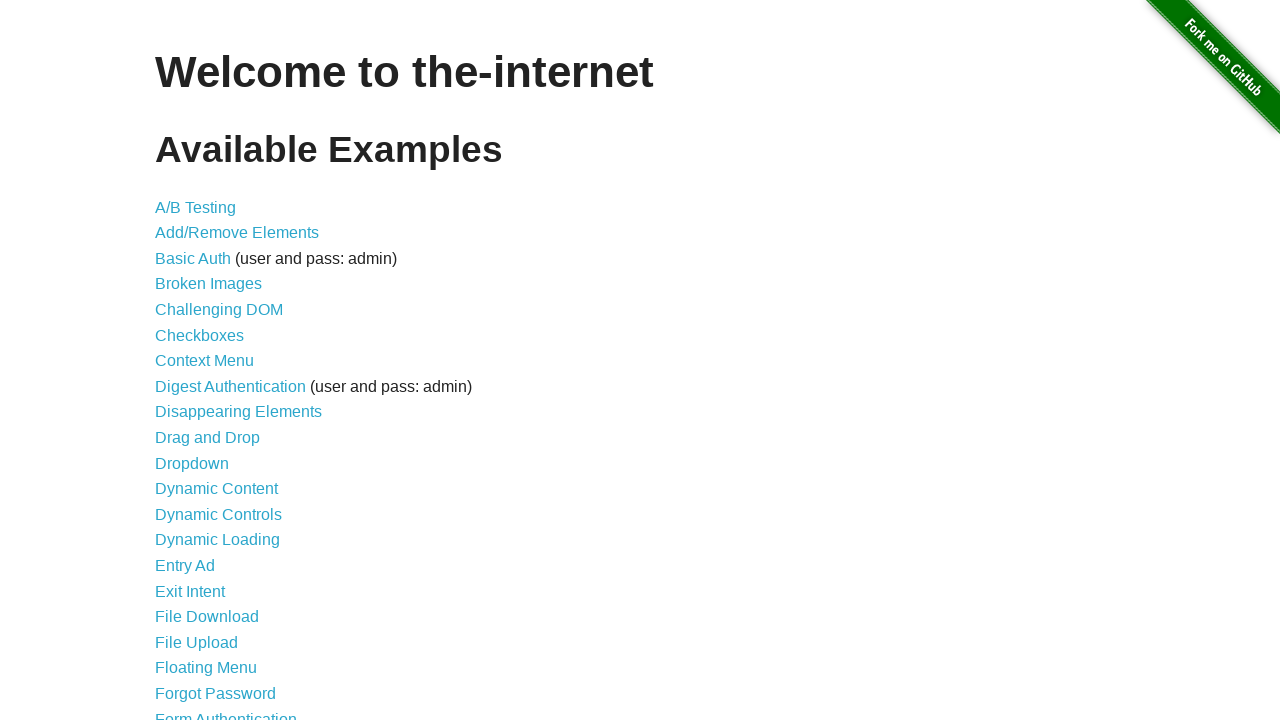

Clicked on Form Authentication link at (226, 712) on text=Form Authentication
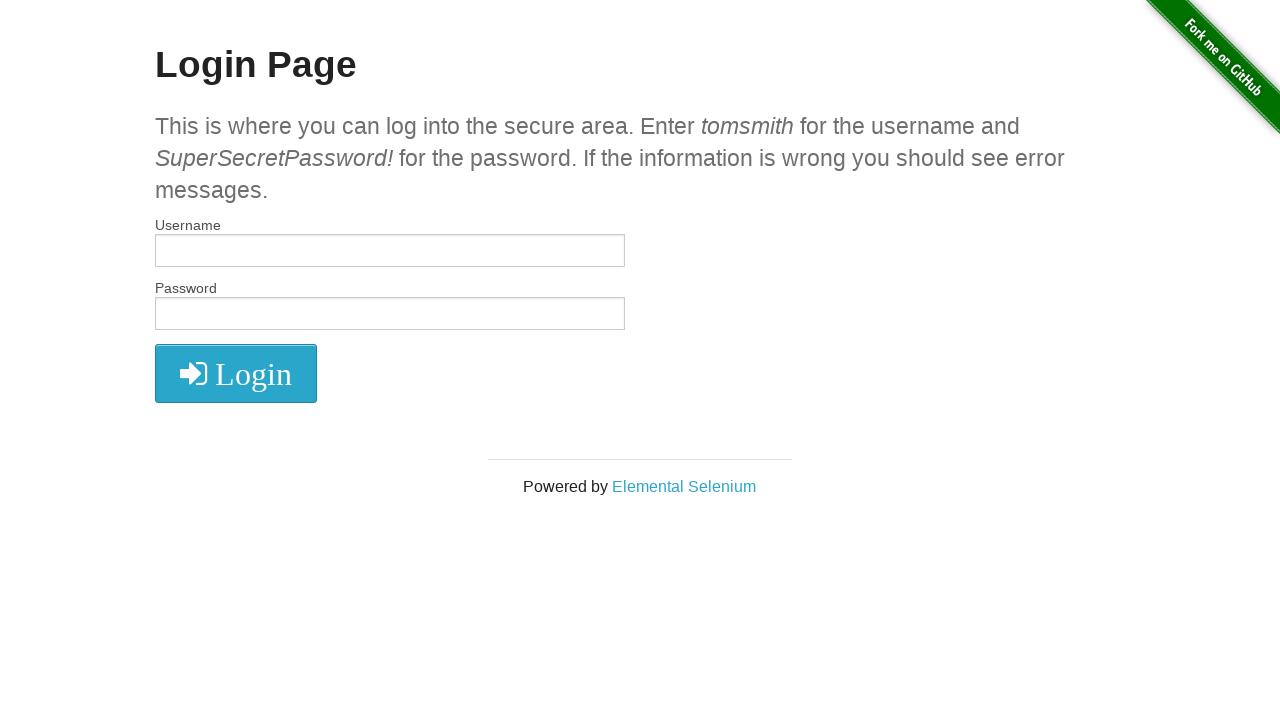

Login button is displayed on the Form Authentication page
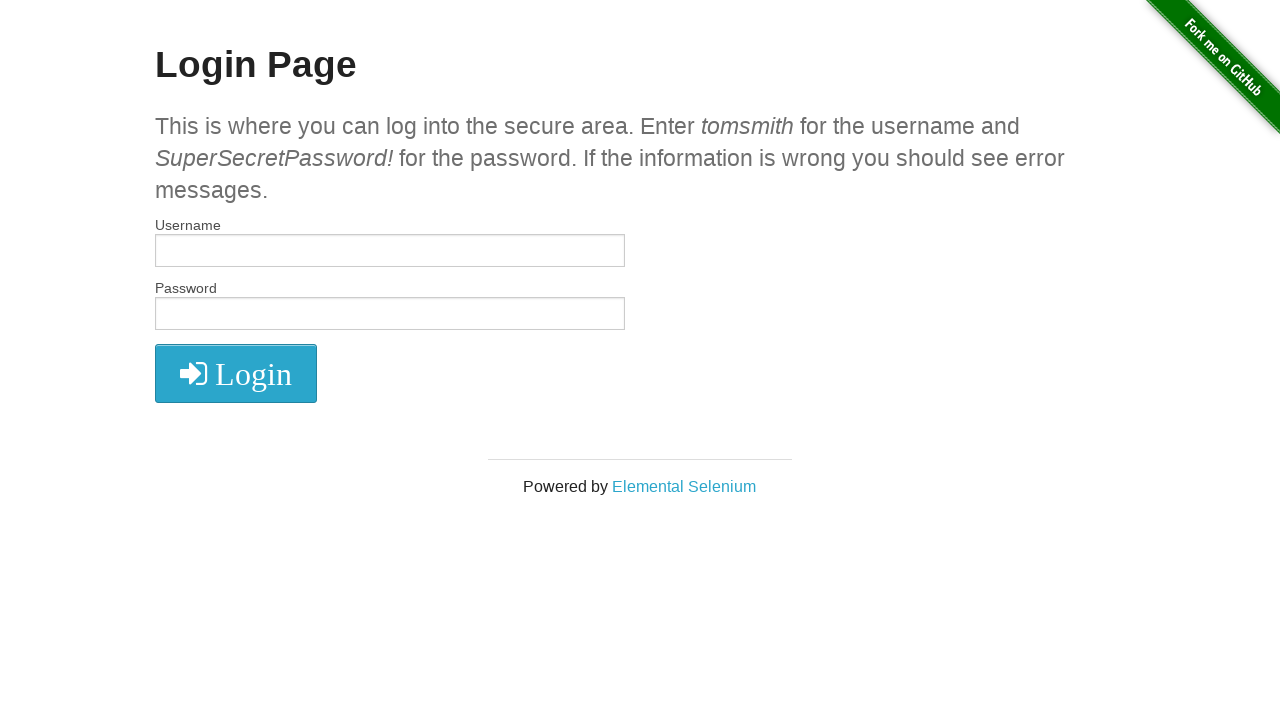

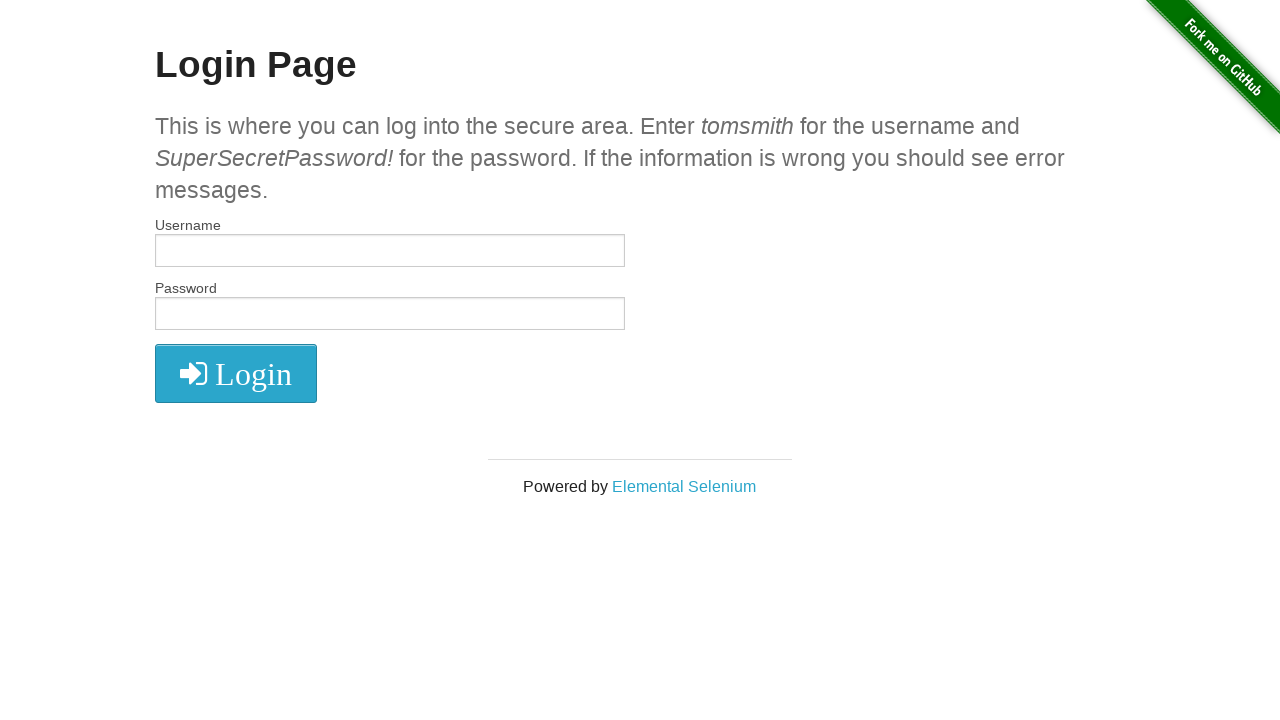